Tests scroll functionality on a practice page by scrolling the window and a fixed table element, then validates that the sum of values in a table column matches the displayed total amount.

Starting URL: https://rahulshettyacademy.com/AutomationPractice/

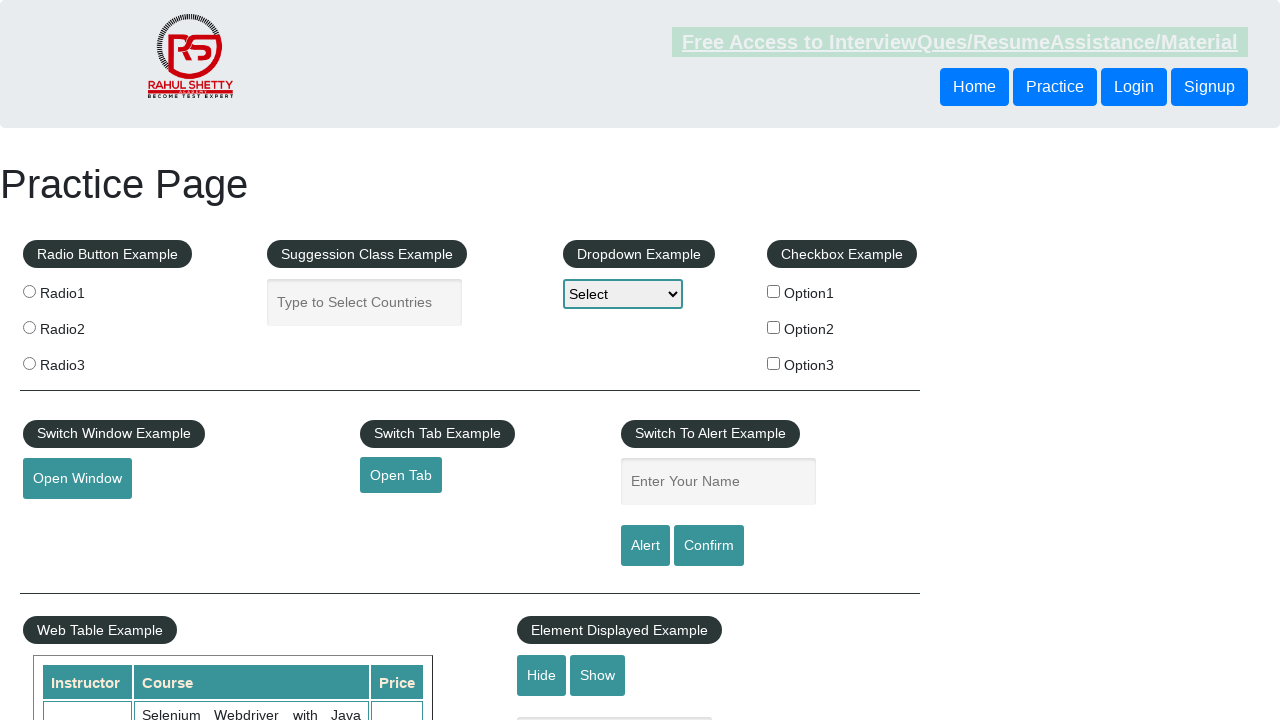

Scrolled window down by 500 pixels
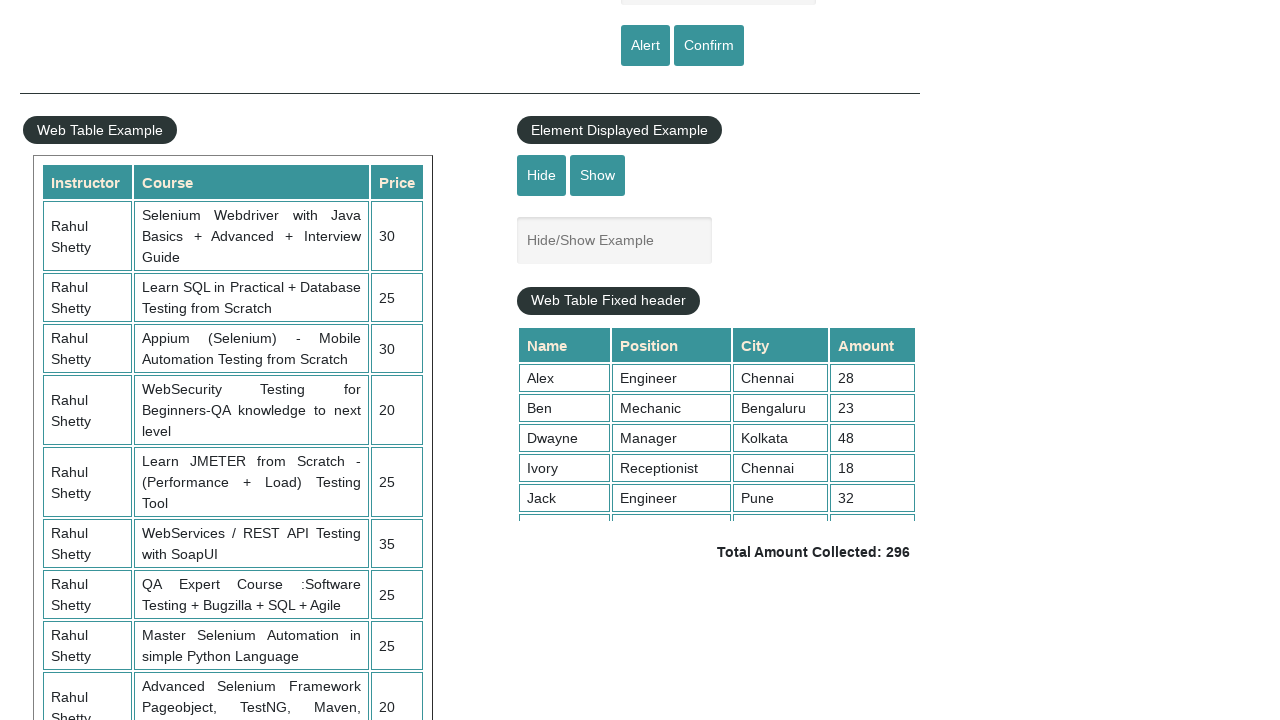

Waited 2 seconds for scroll animation to complete
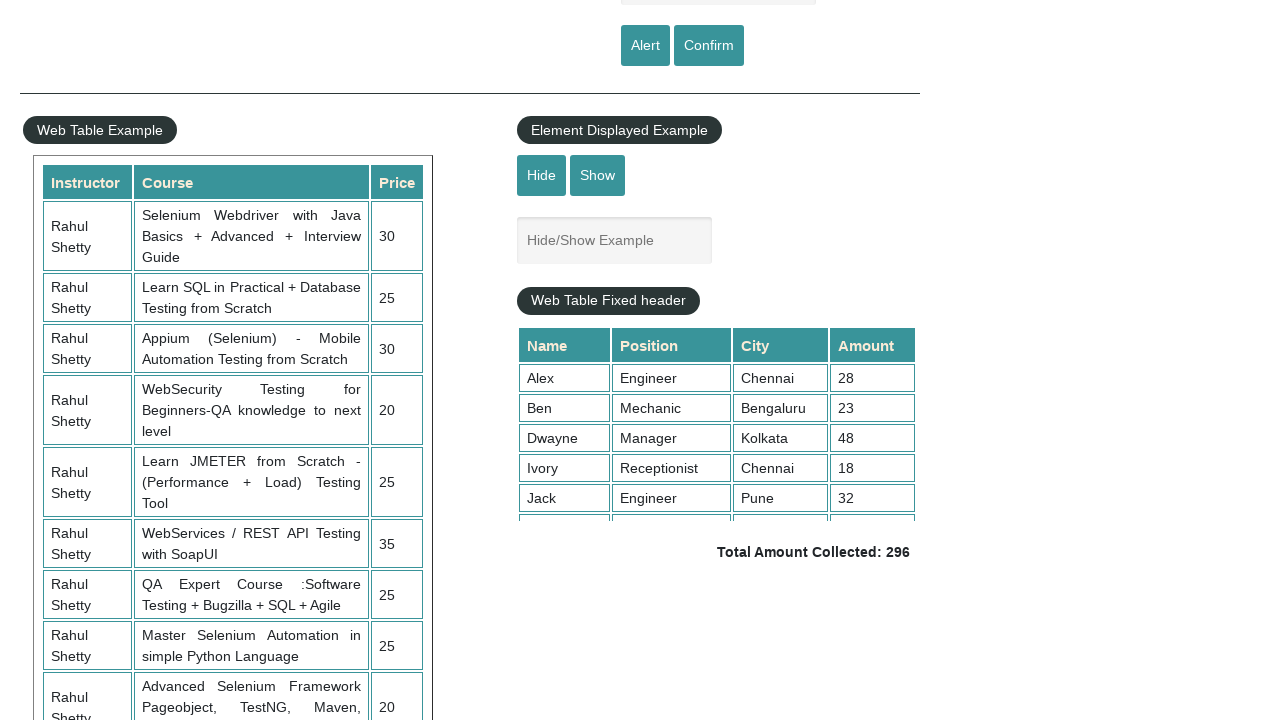

Scrolled table element down by 500 pixels
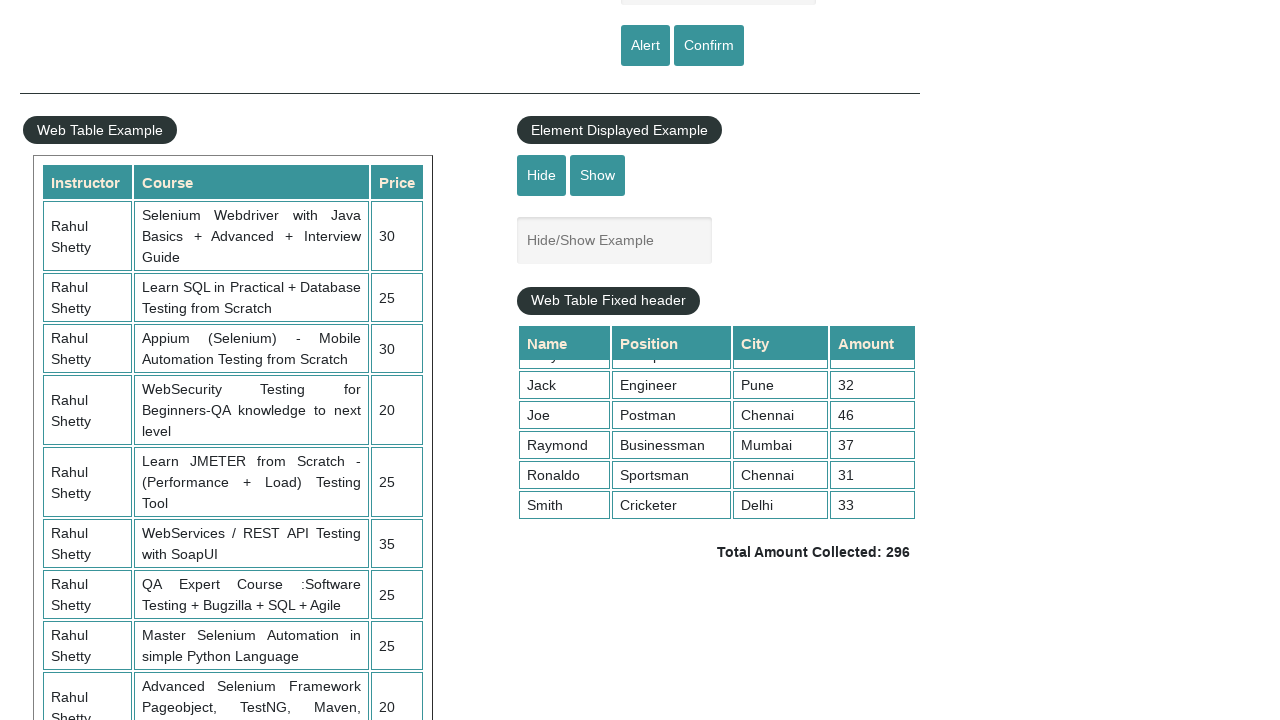

Waited 1 second for table scroll to complete
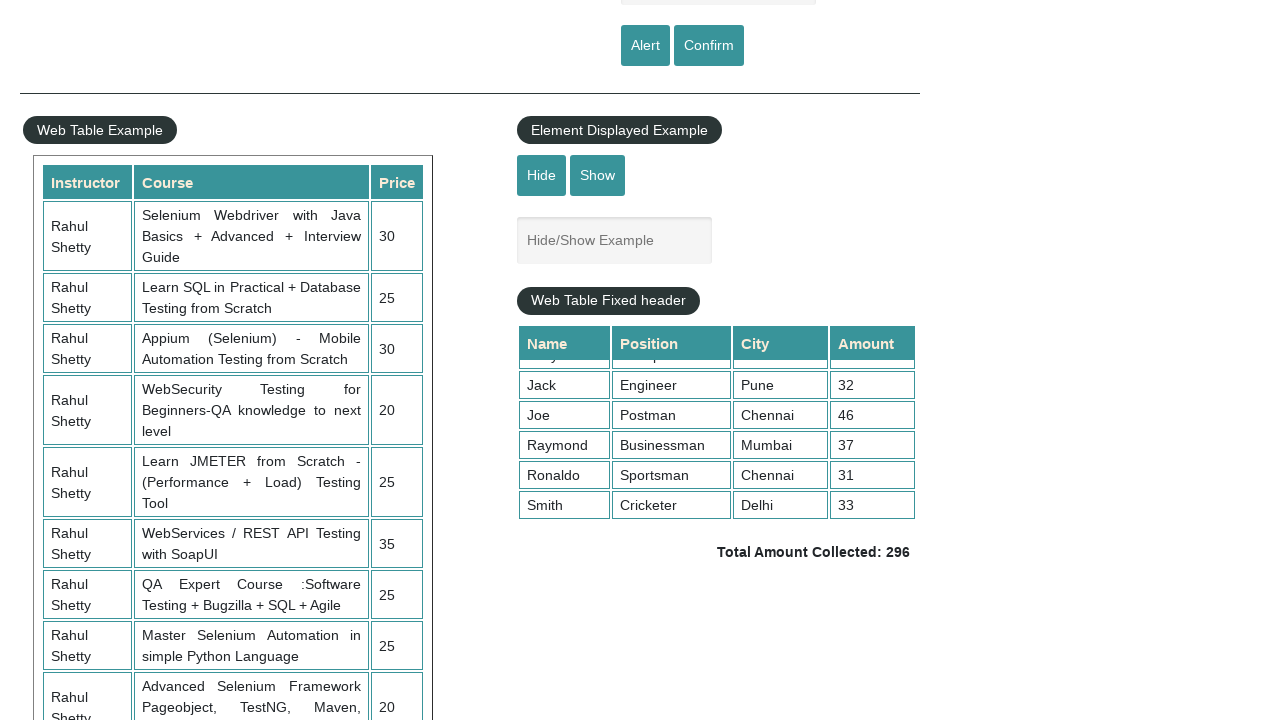

Retrieved all values from the 4th column of the table
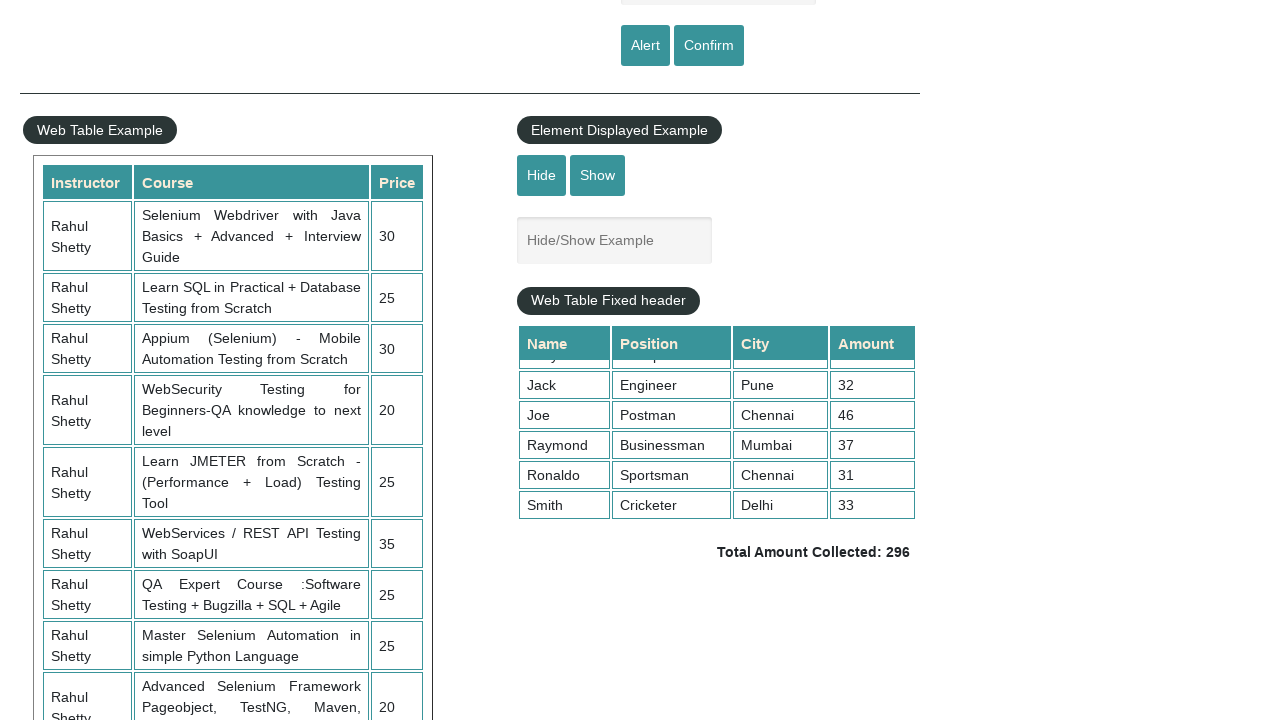

Calculated sum of all table values: 296
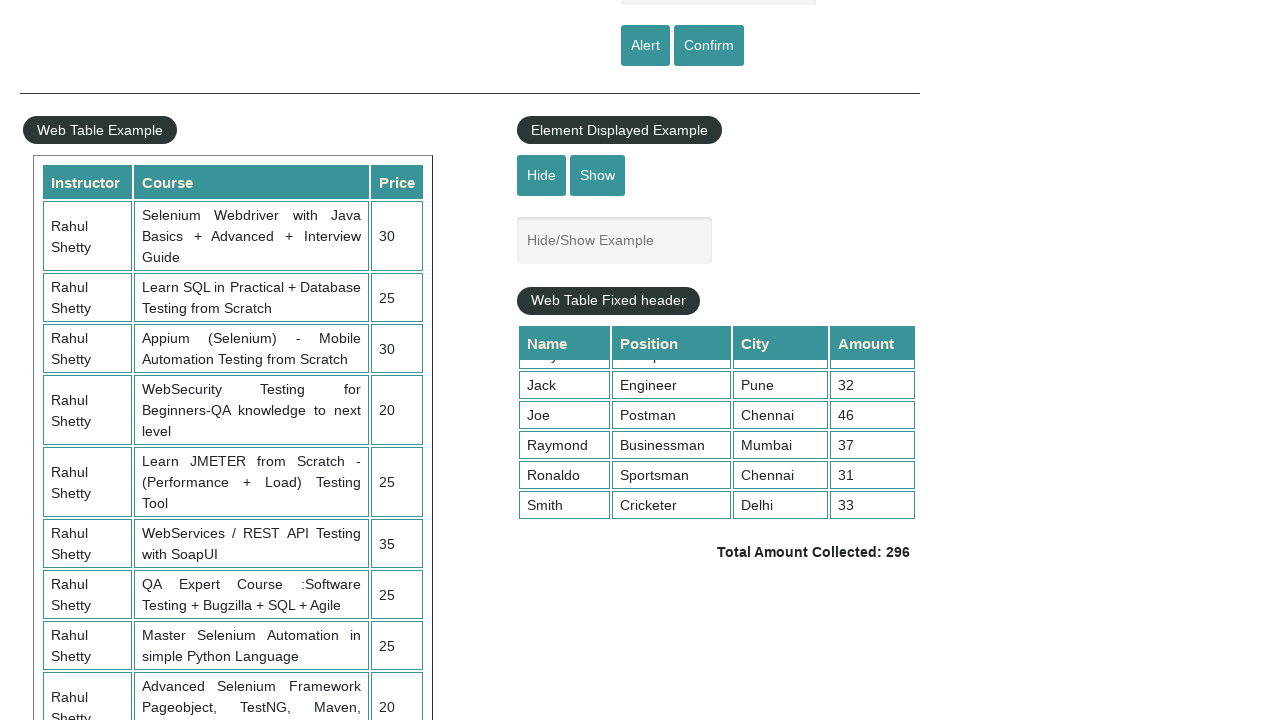

Located the total amount display element
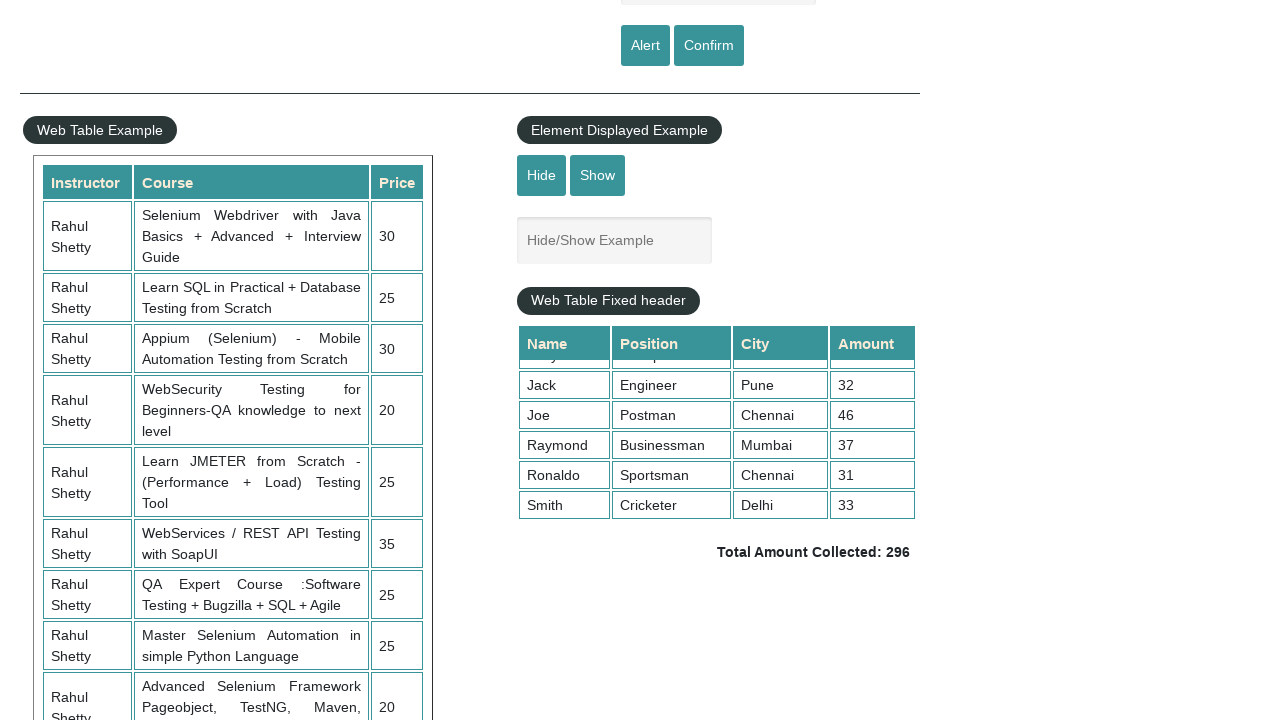

Extracted displayed total amount: 296
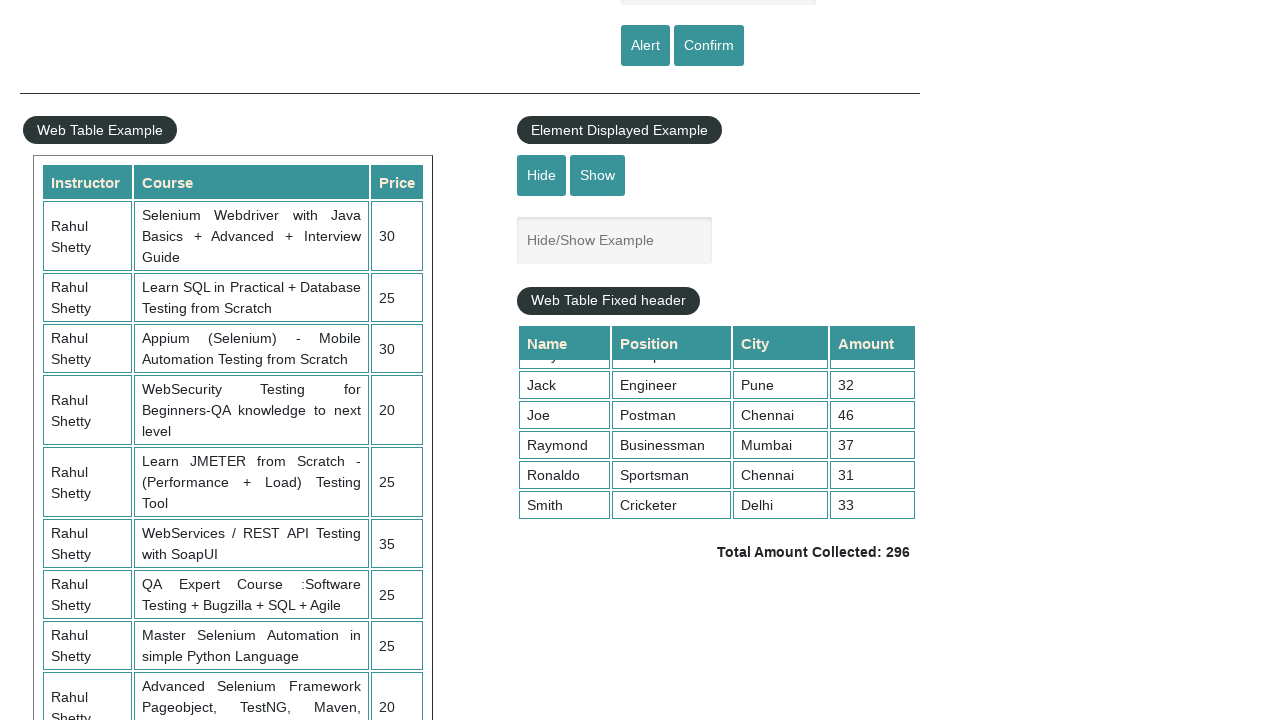

Verified that calculated sum (296) matches displayed total (296)
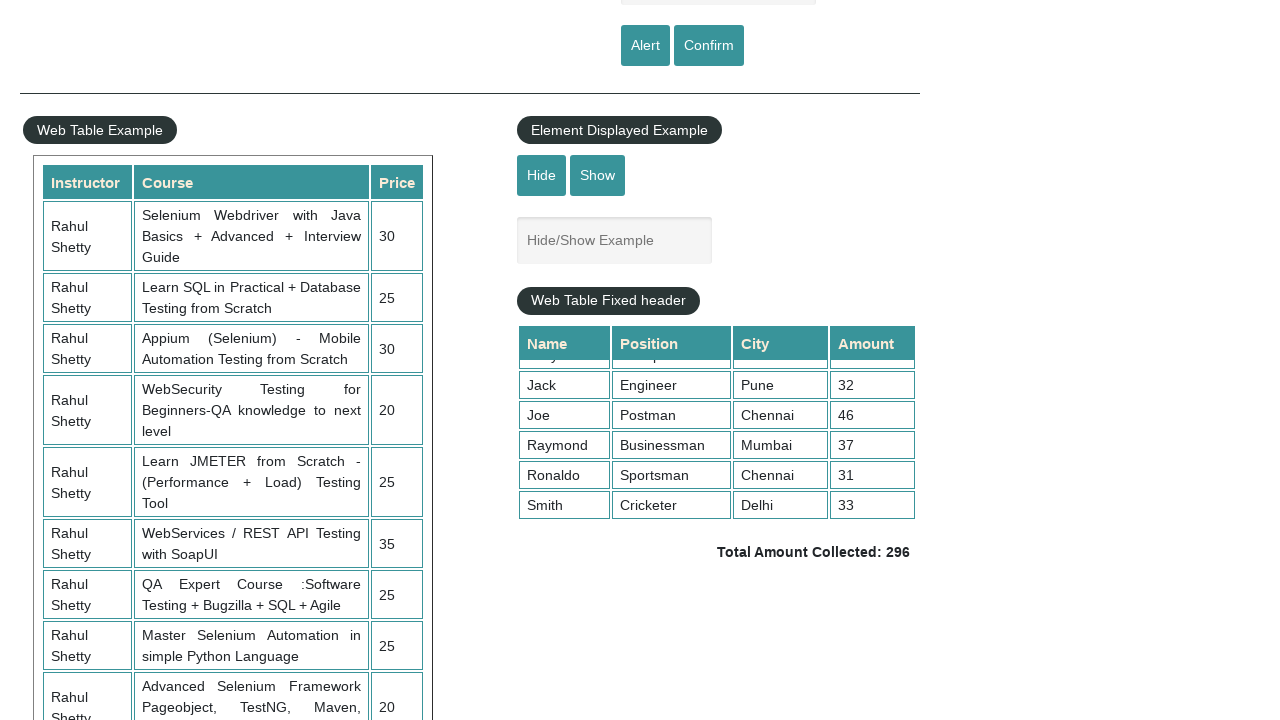

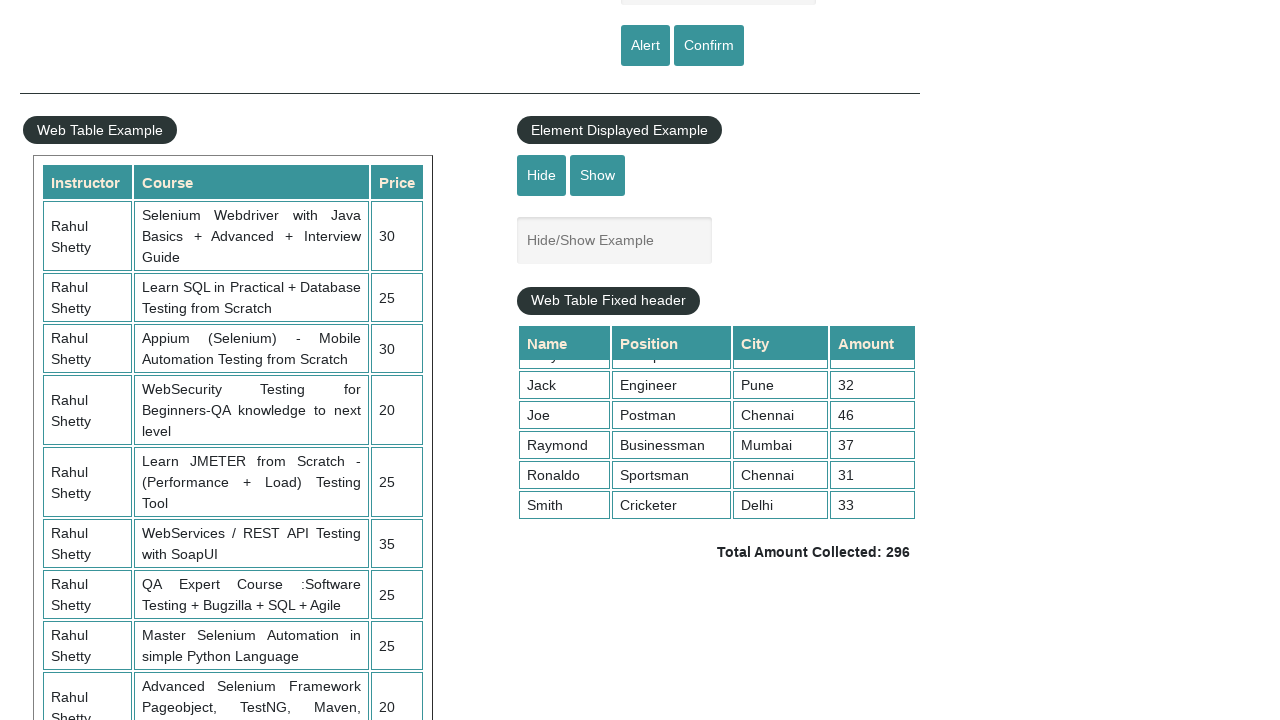